Fills a text input field with a name value

Starting URL: https://igorsmasc.github.io/formularios_atividade_selenium/

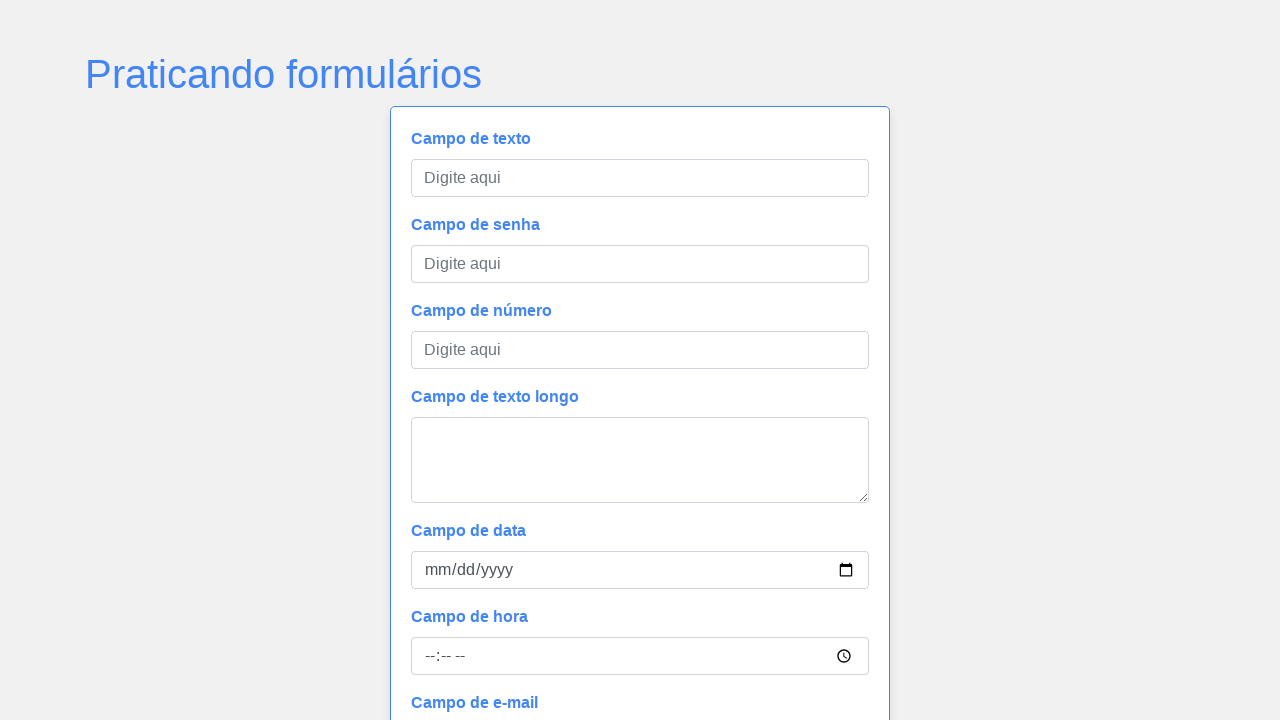

Filled text input field with name 'Raphael' on #campoTexto
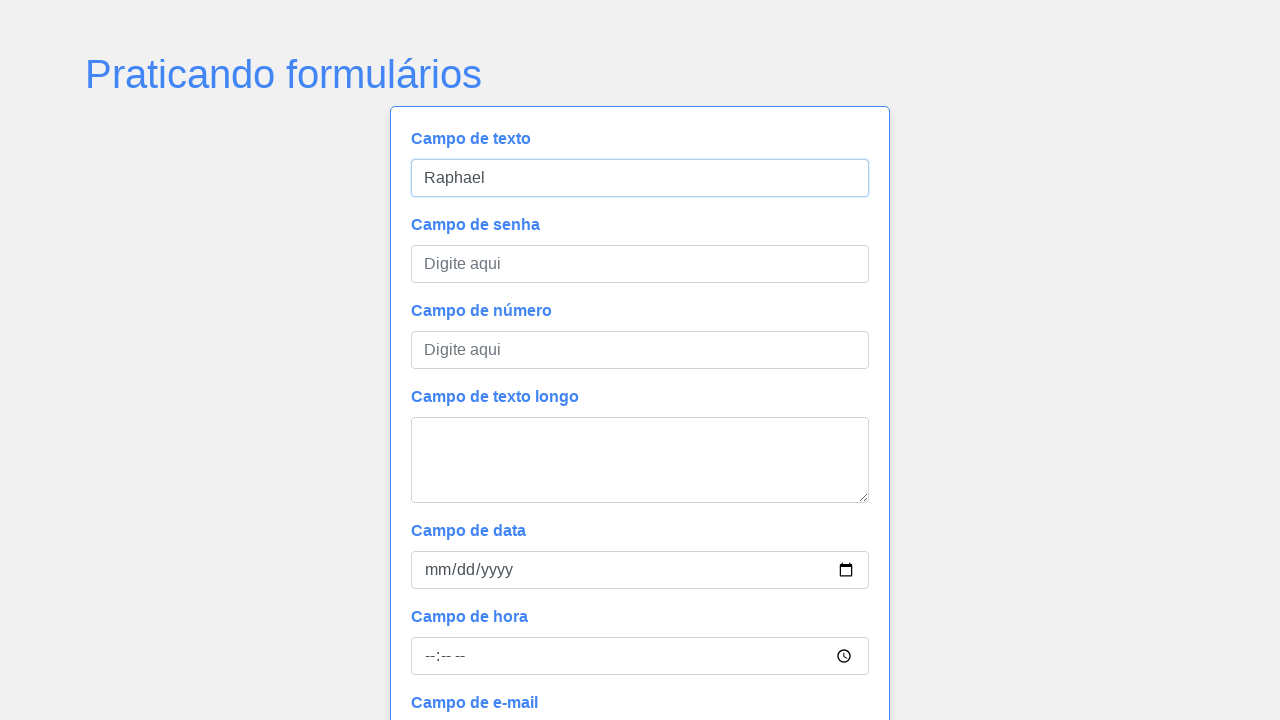

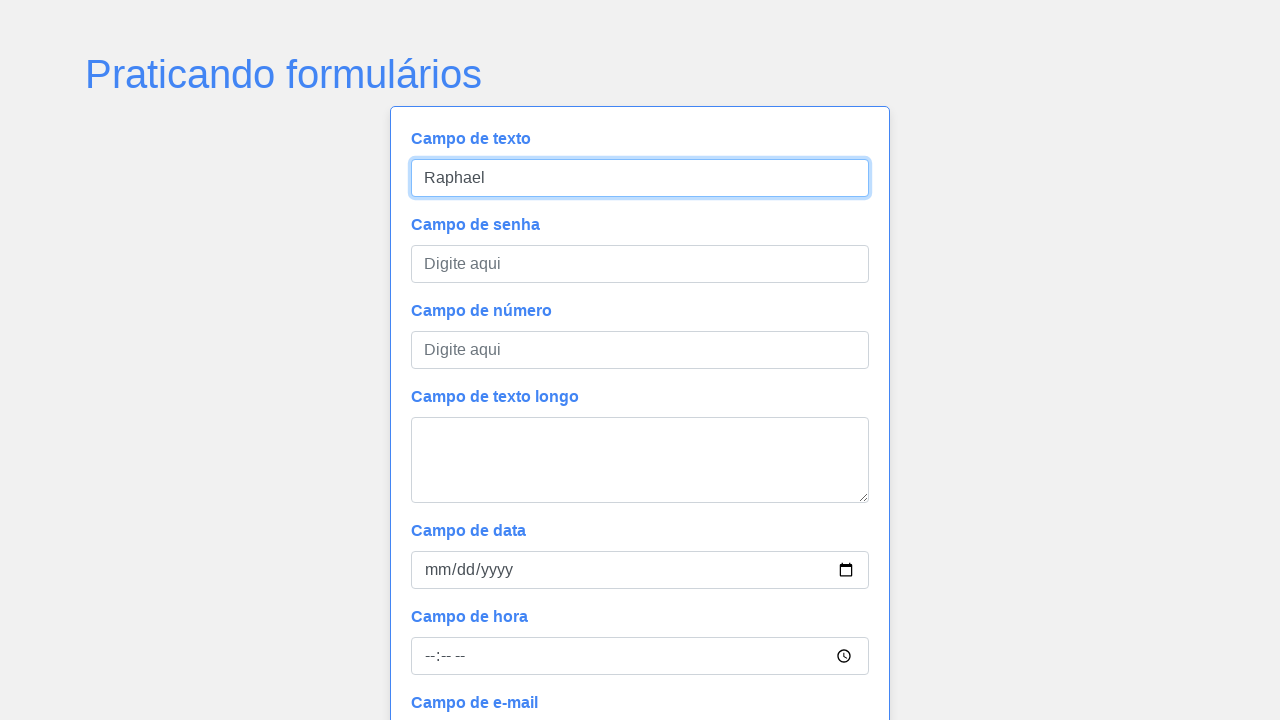